Tests responsive design by resizing the browser window to different viewport dimensions

Starting URL: https://www.saucedemo.com/

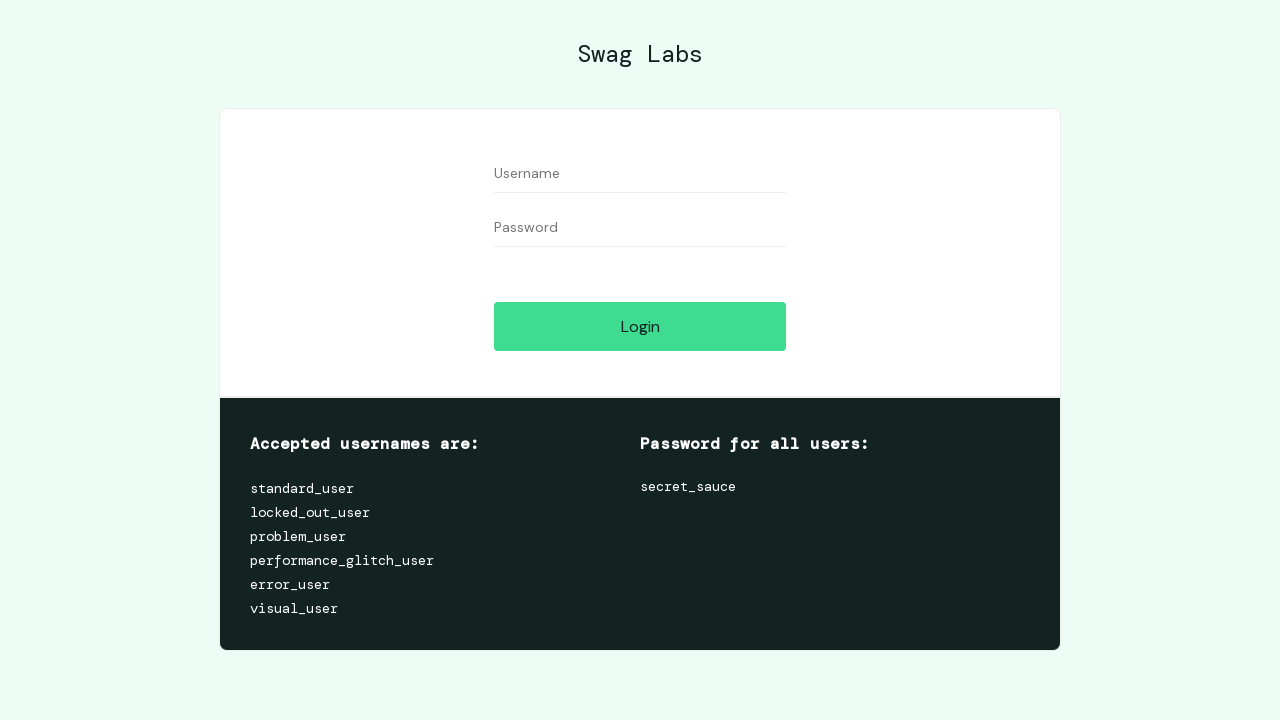

Set viewport size to 100x400 pixels
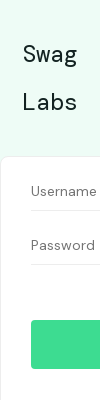

Waited 4 seconds for layout to adjust to 100x400 viewport
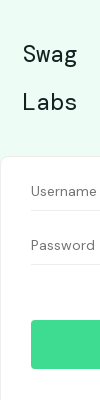

Set viewport size to 1080x400 pixels
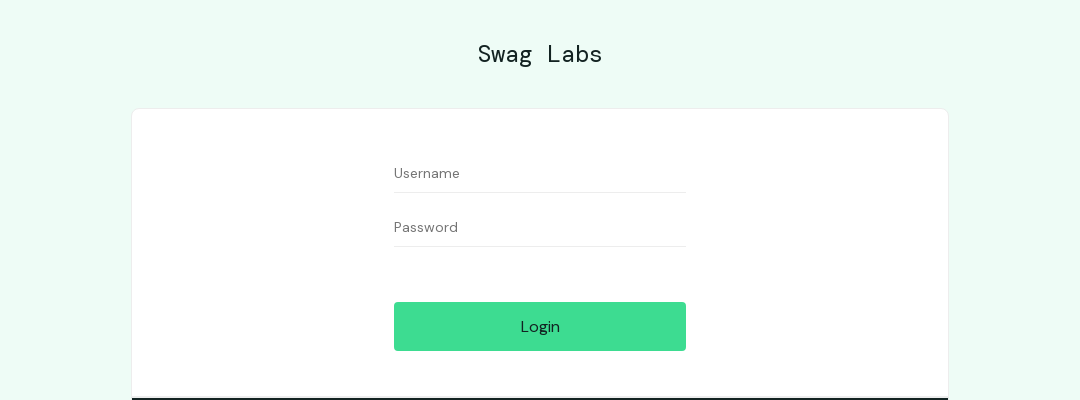

Waited 4 seconds for layout to adjust to 1080x400 viewport
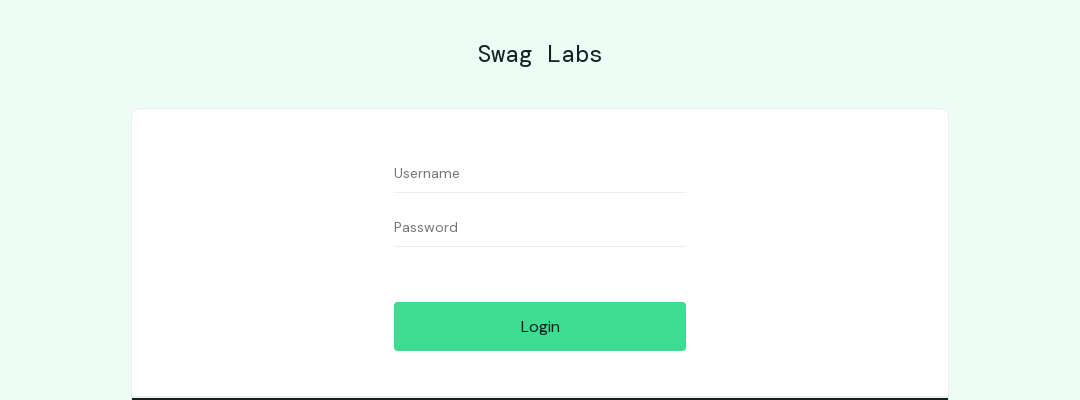

Set viewport size to 467x700 pixels
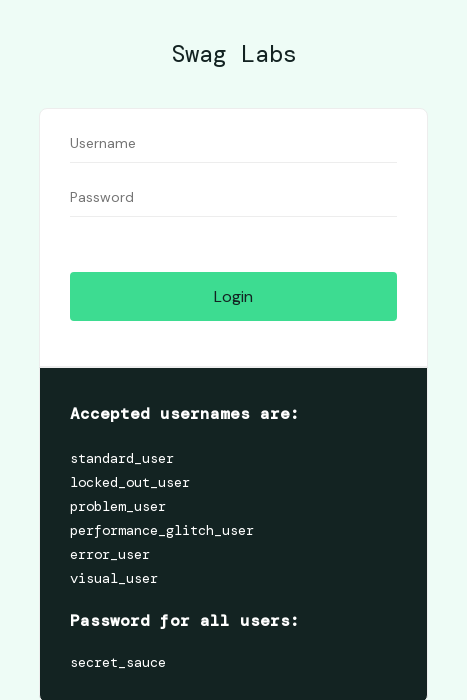

Waited 4 seconds for layout to adjust to 467x700 viewport
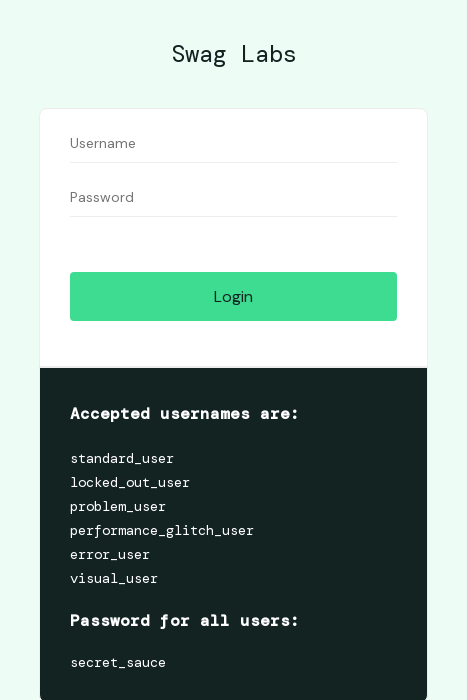

Set viewport size to 467x567 pixels
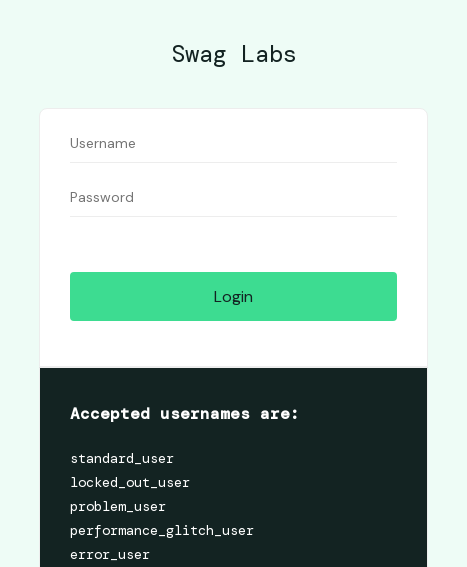

Waited 4 seconds for layout to adjust to 467x567 viewport
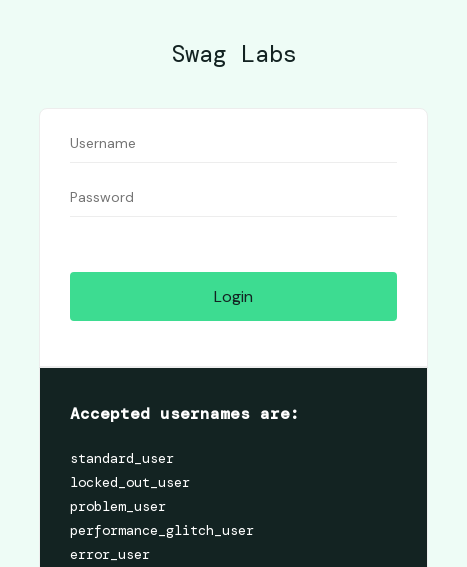

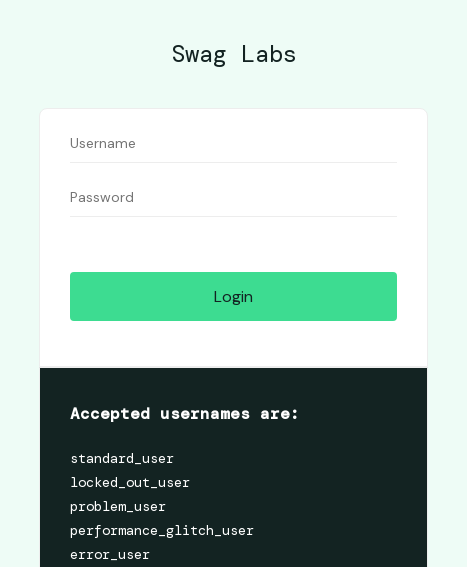